Tests shadow DOM handling by searching within shadow DOM elements

Starting URL: https://books-pwakit.appspot.com/

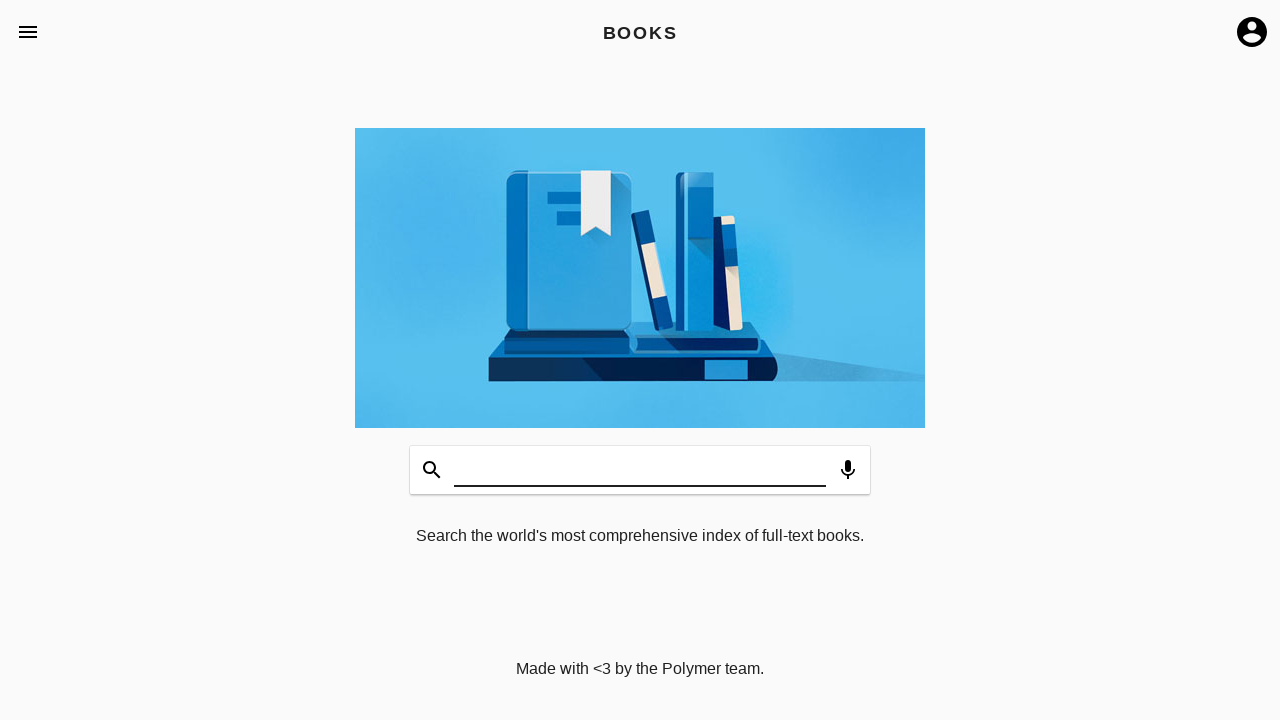

Filled shadow DOM search input with 'Selenium WebDriver' on book-app input#input
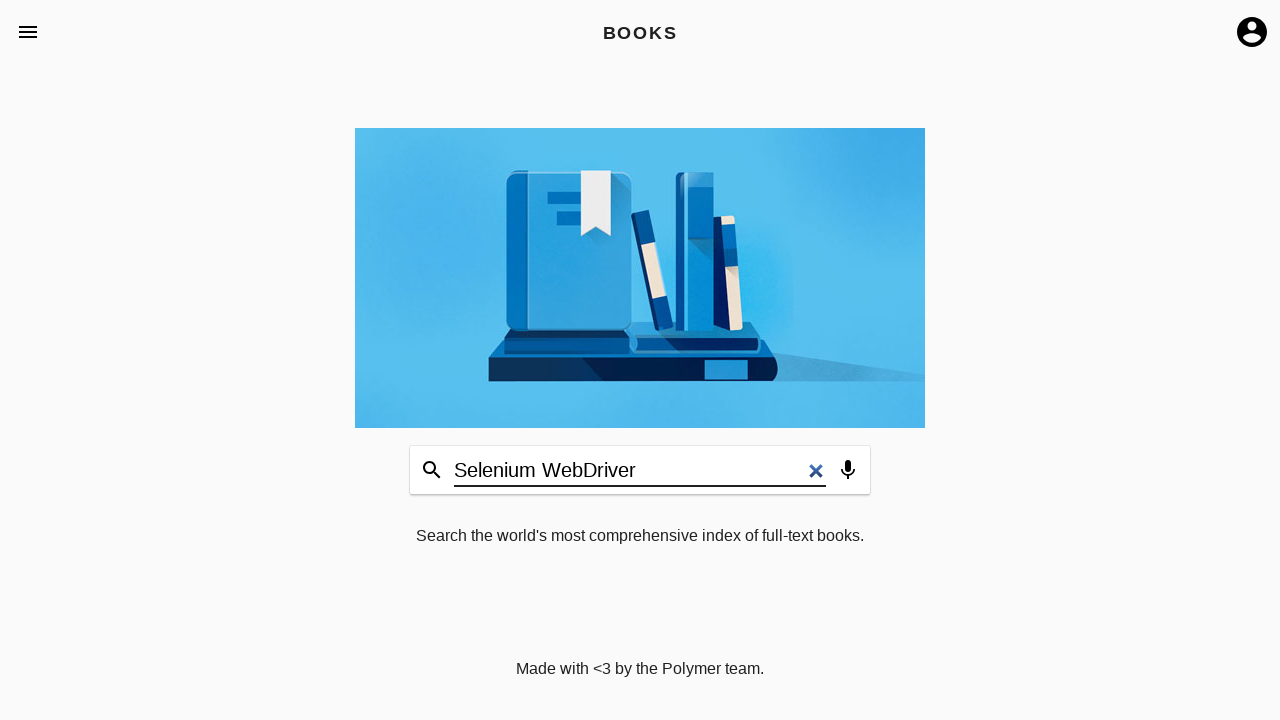

Pressed Enter to submit shadow DOM search on book-app input#input
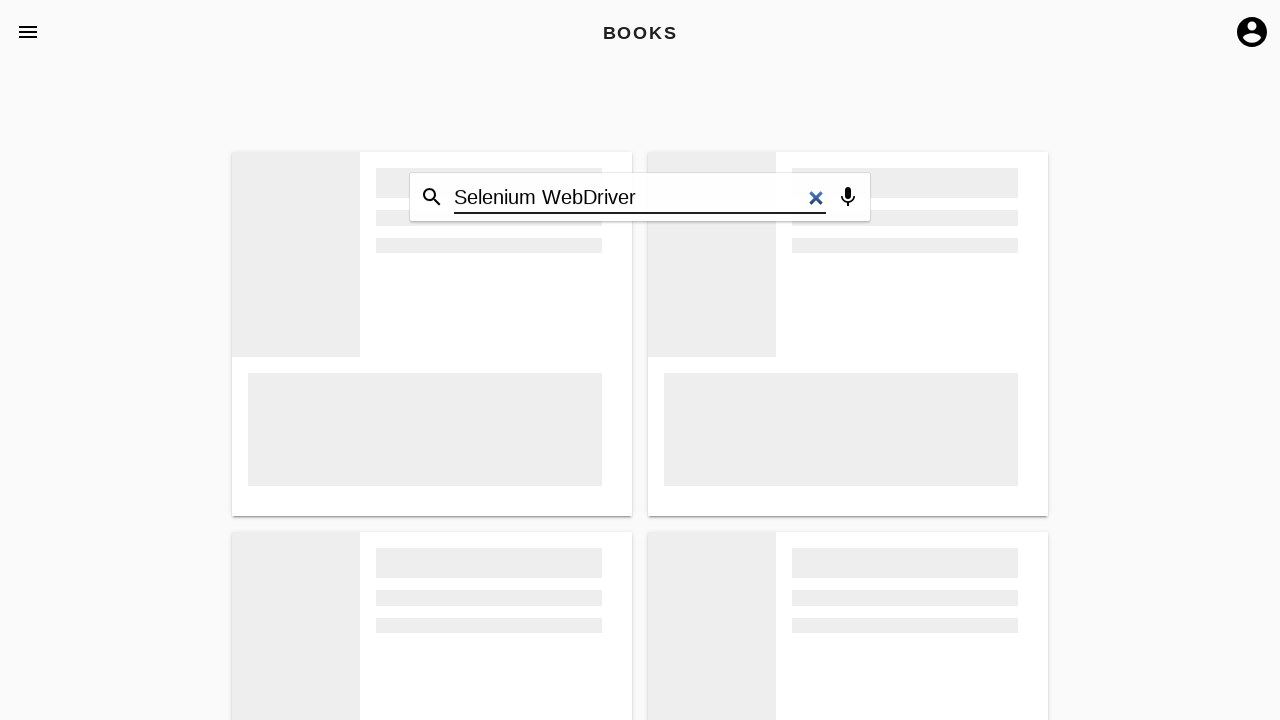

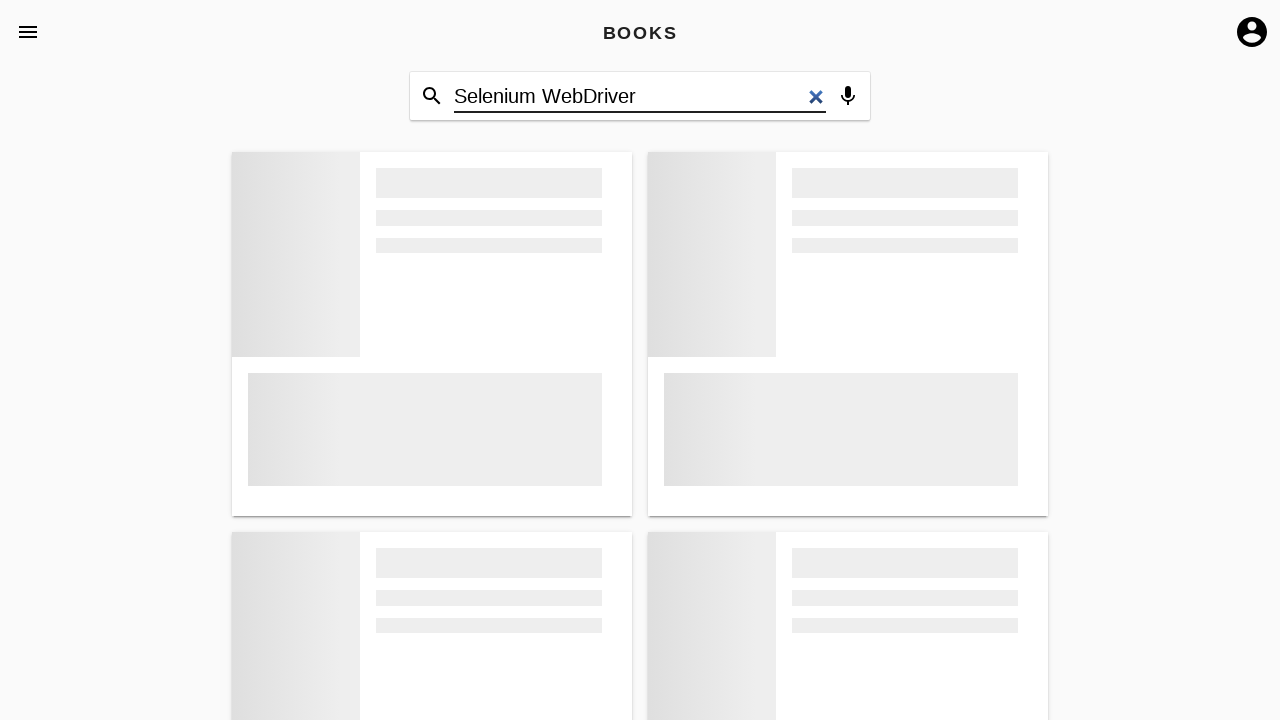